Tests an e-commerce site by searching for products, adding items to cart, and proceeding through checkout flow

Starting URL: https://rahulshettyacademy.com/seleniumPractise/#/

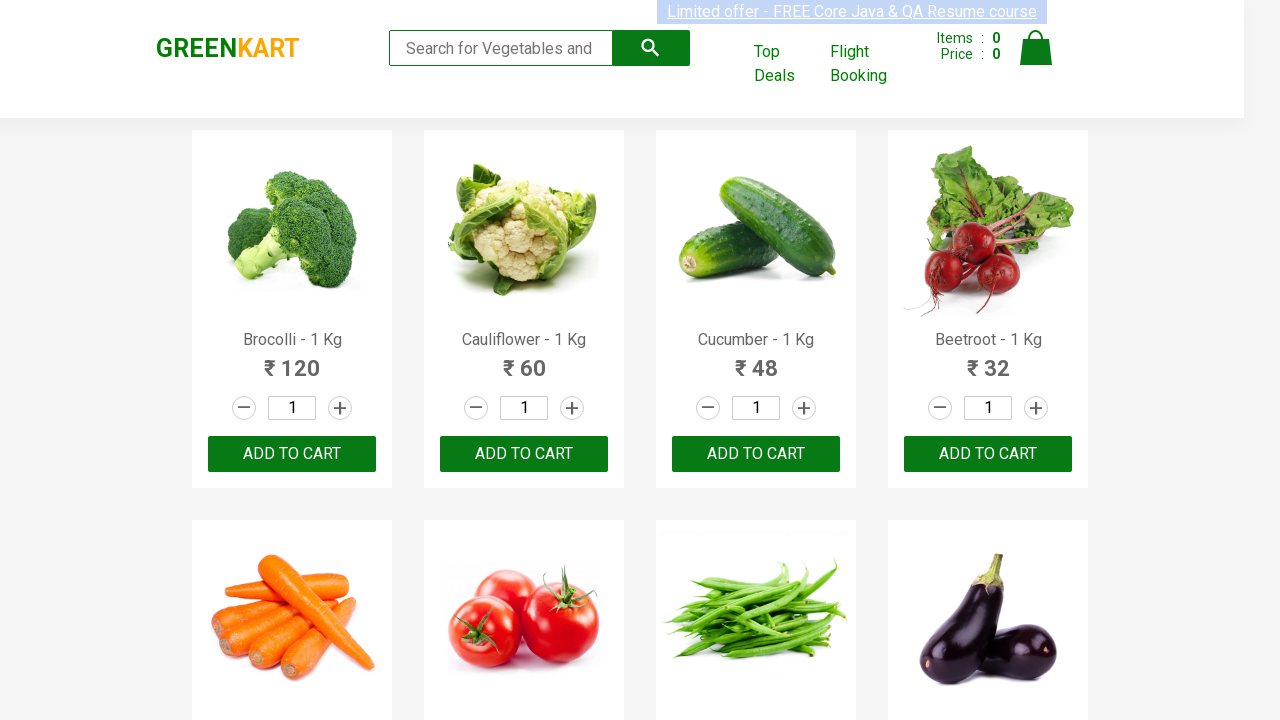

Filled search field with 'ca' to search for products on .search-keyword
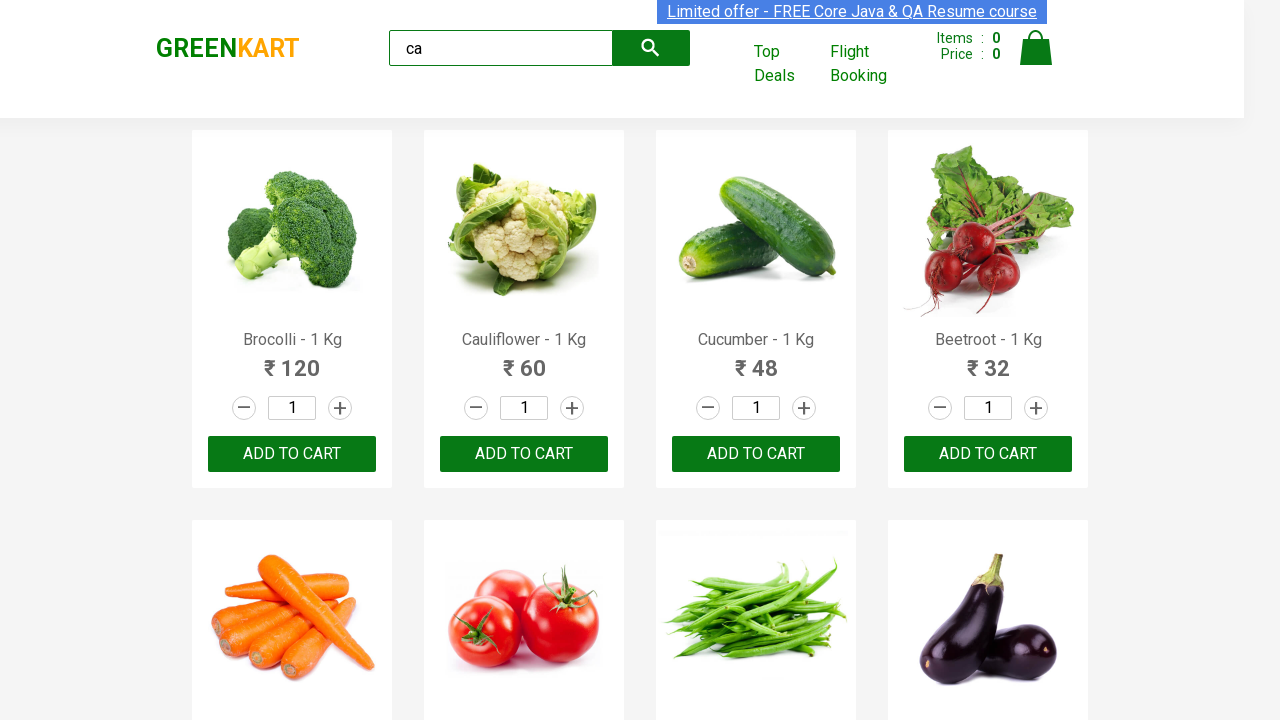

Waited 2 seconds for products to load
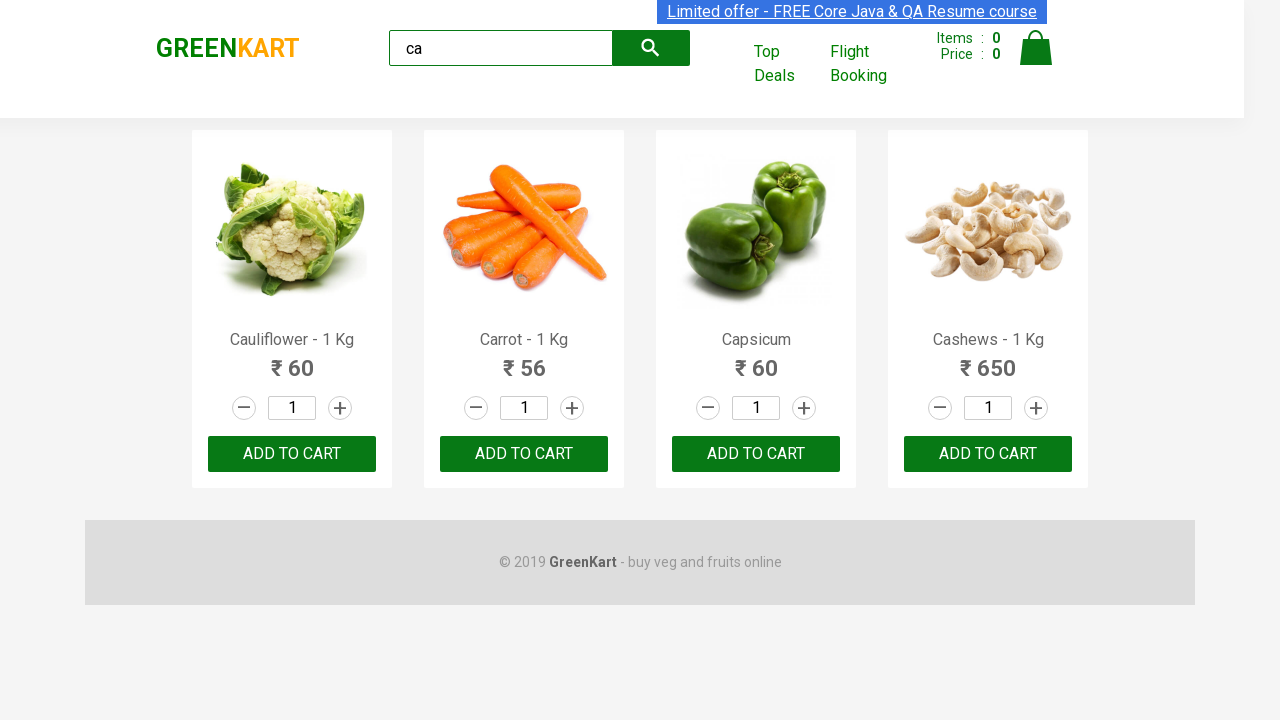

Clicked 'ADD TO CART' button for second product at (524, 454) on .products .product >> nth=1 >> button:has-text("ADD TO CART")
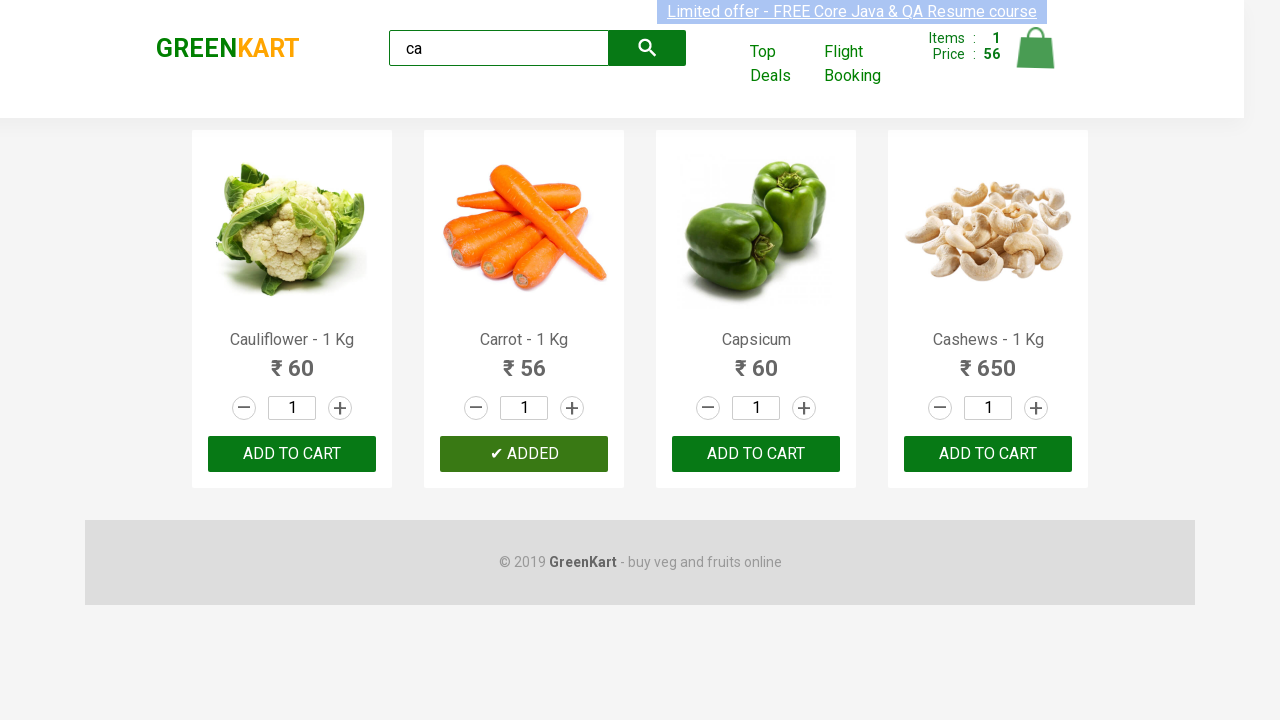

Found and clicked 'ADD TO CART' for Cashews product at (988, 454) on .products .product >> nth=3 >> button
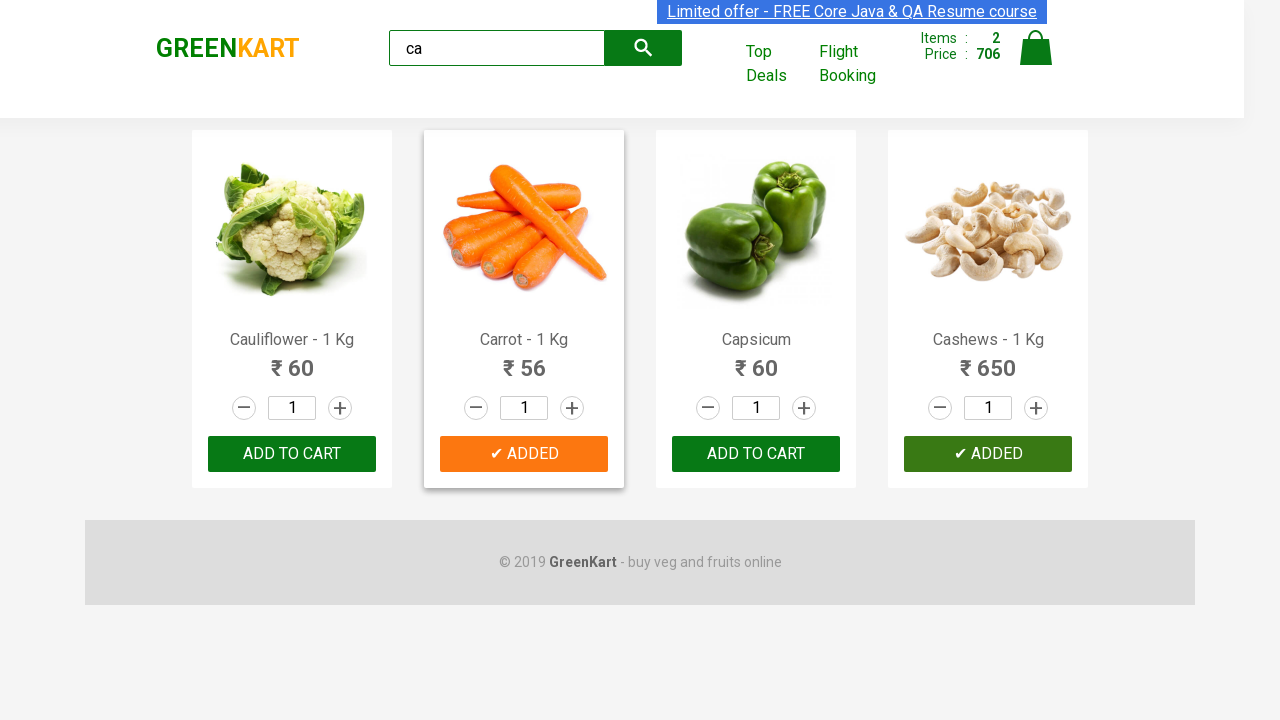

Clicked cart icon to view shopping cart at (1036, 48) on .cart-icon > img
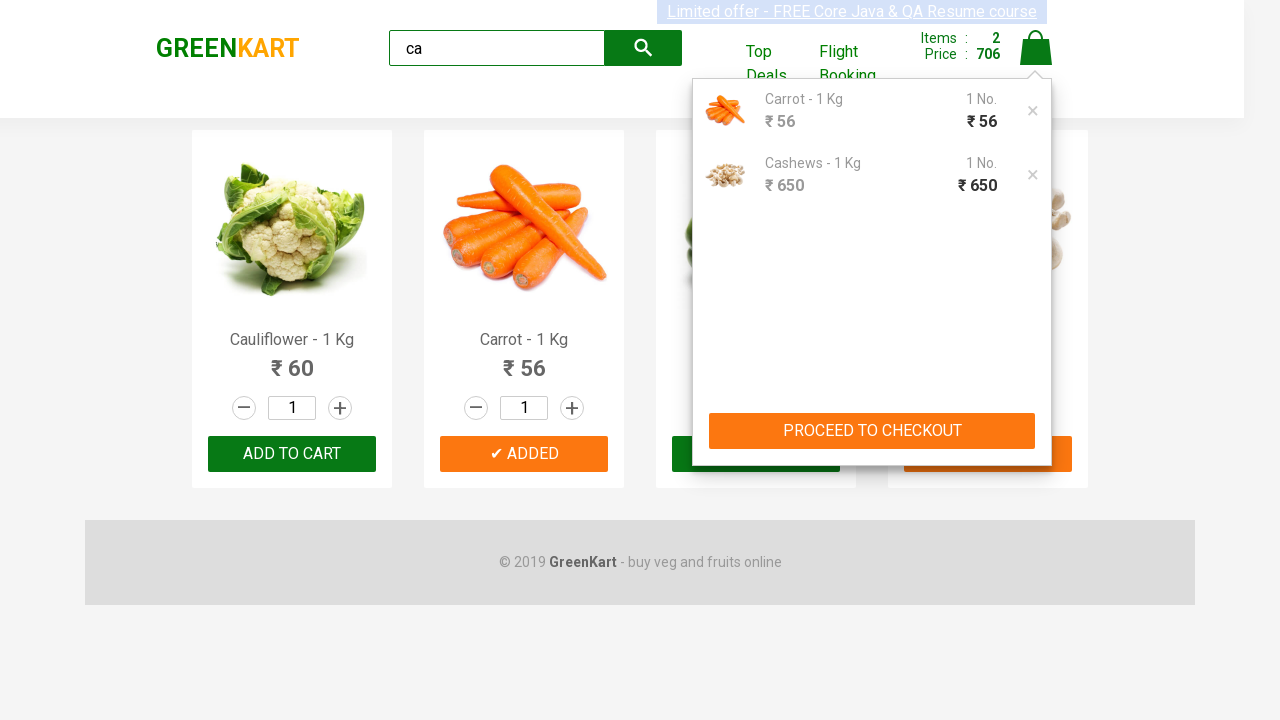

Clicked 'PROCEED TO CHECKOUT' button at (872, 431) on button:has-text("PROCEED TO CHECKOUT")
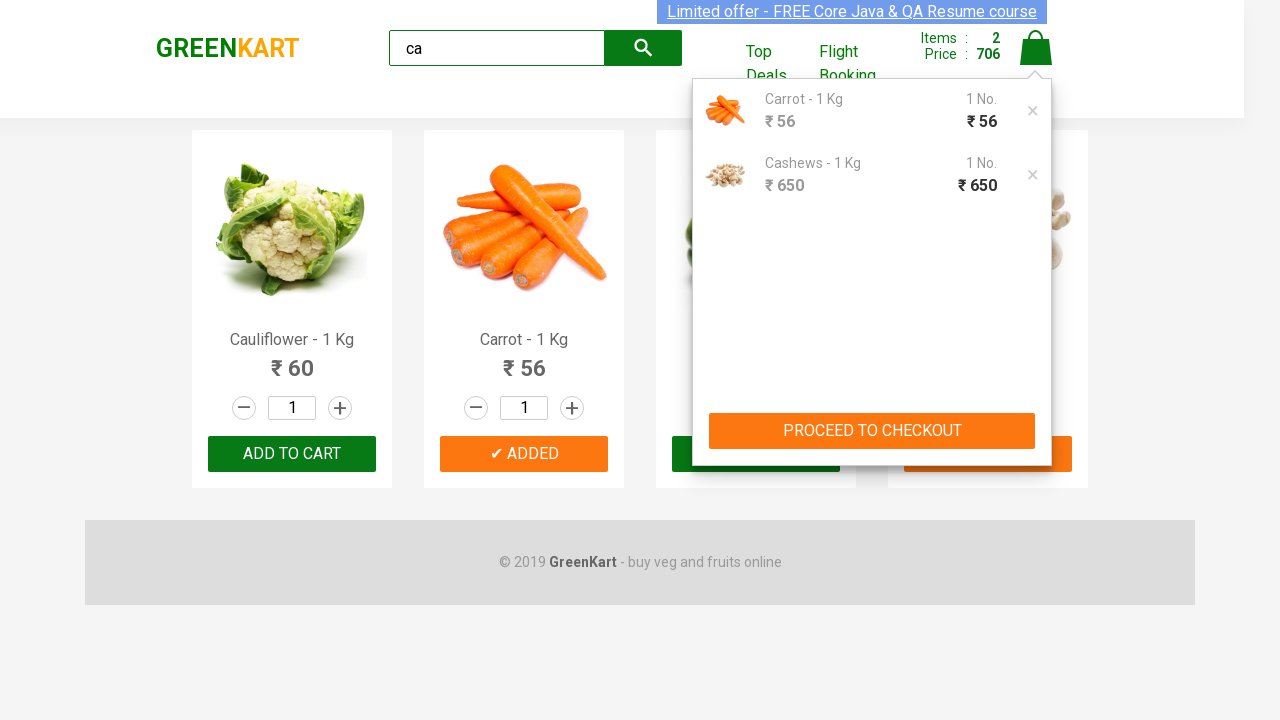

Clicked 'Place Order' button to complete purchase at (1036, 491) on button:has-text("Place Order")
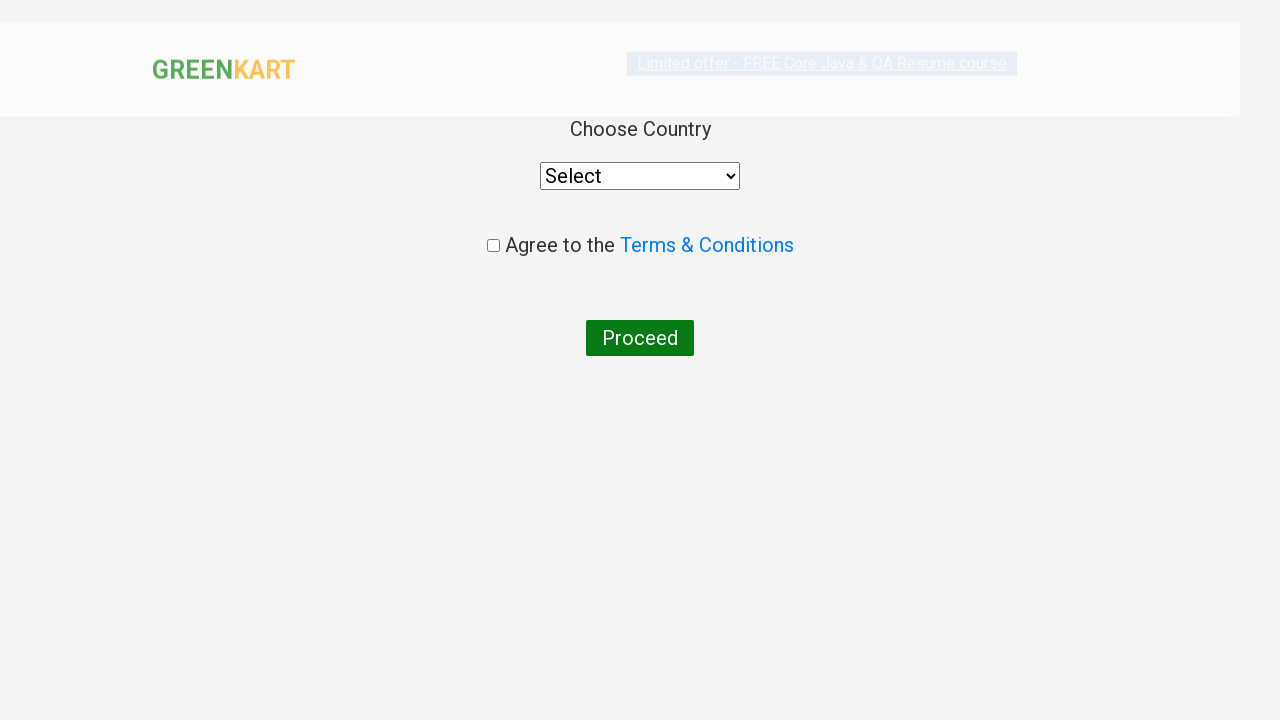

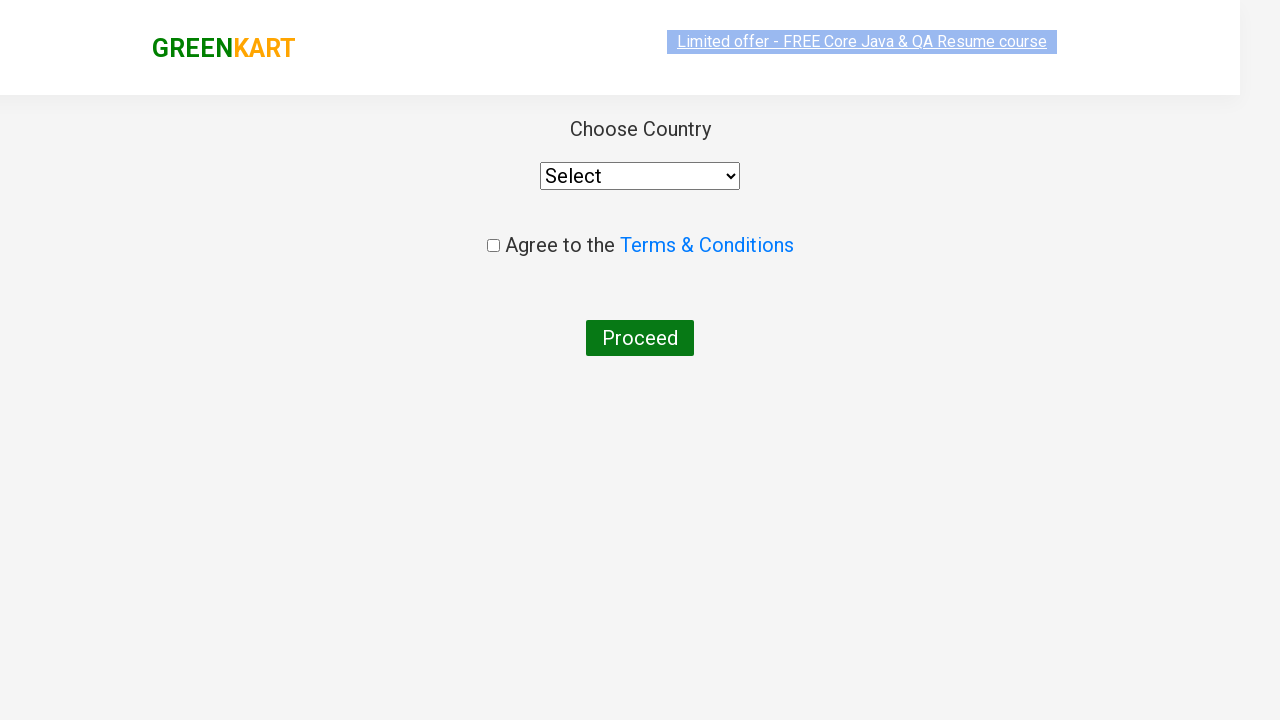